Navigates to the Form Authentication page and submits invalid credentials to verify the error message is displayed

Starting URL: https://the-internet.herokuapp.com/

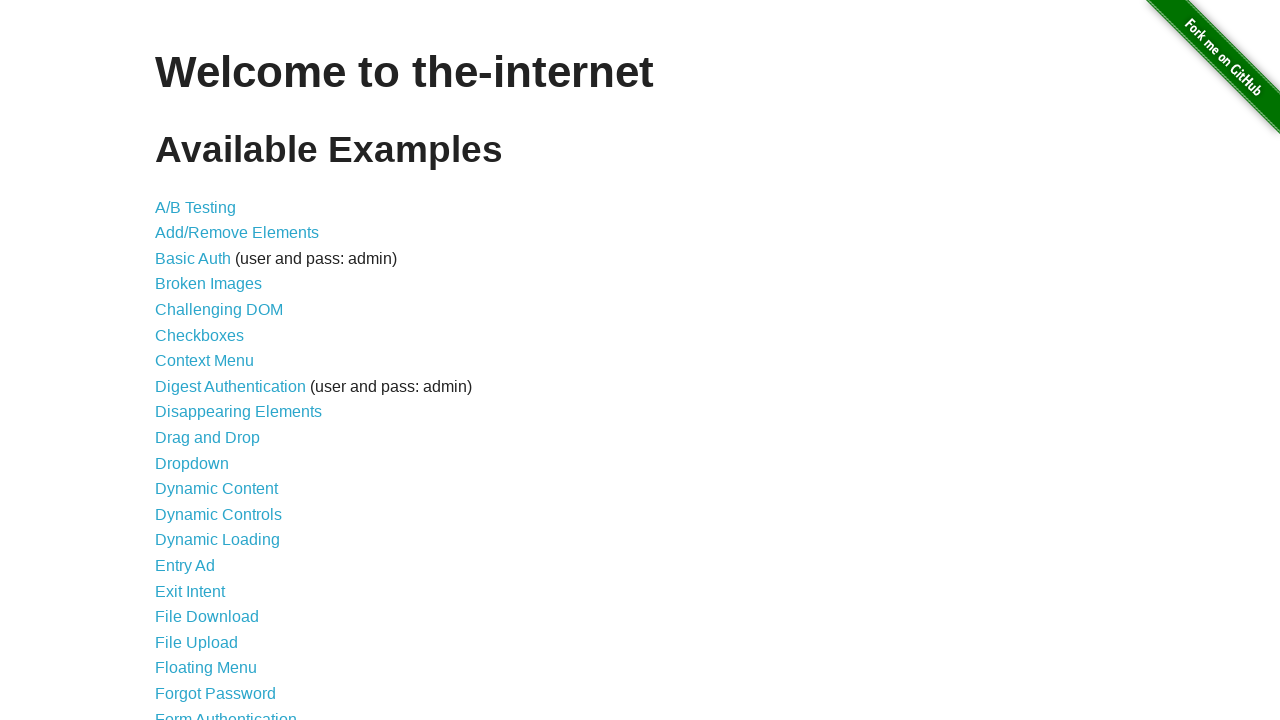

Clicked on Form Authentication link at (226, 712) on text=Form Authentication
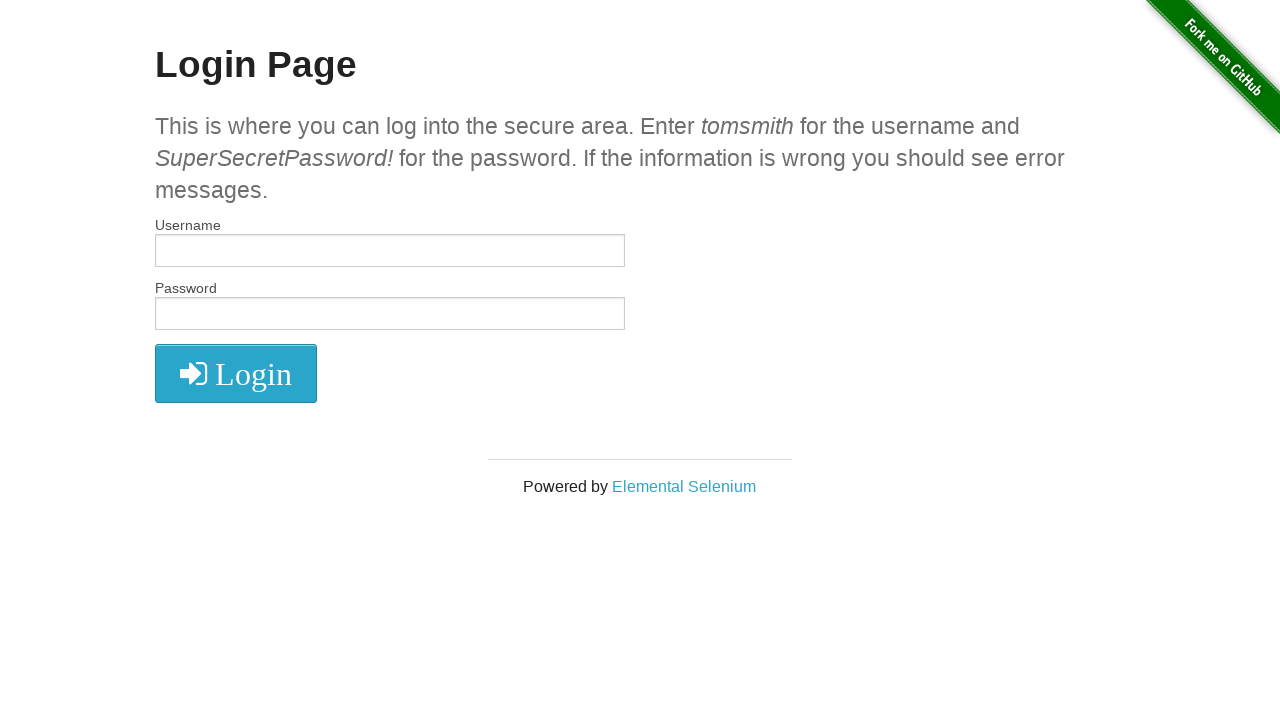

Entered invalid username 'invaliduser123' in username field on #username
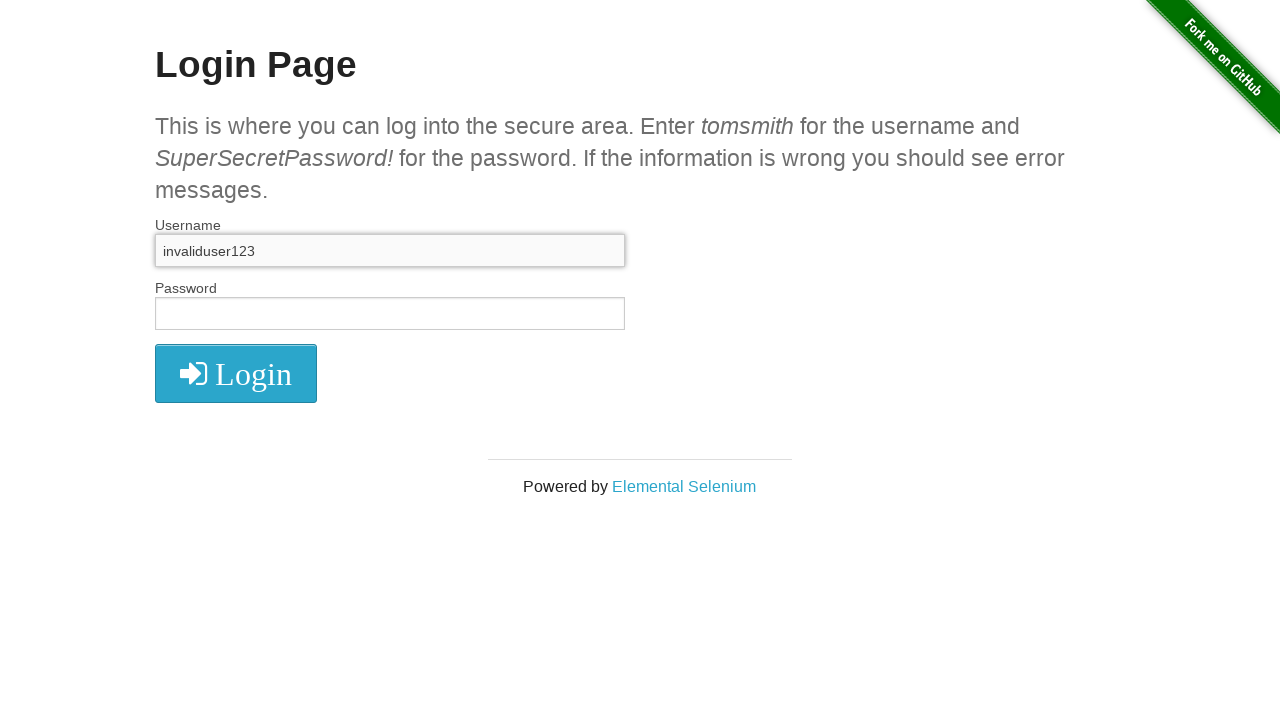

Entered invalid password 'wrongpassword456' in password field on #password
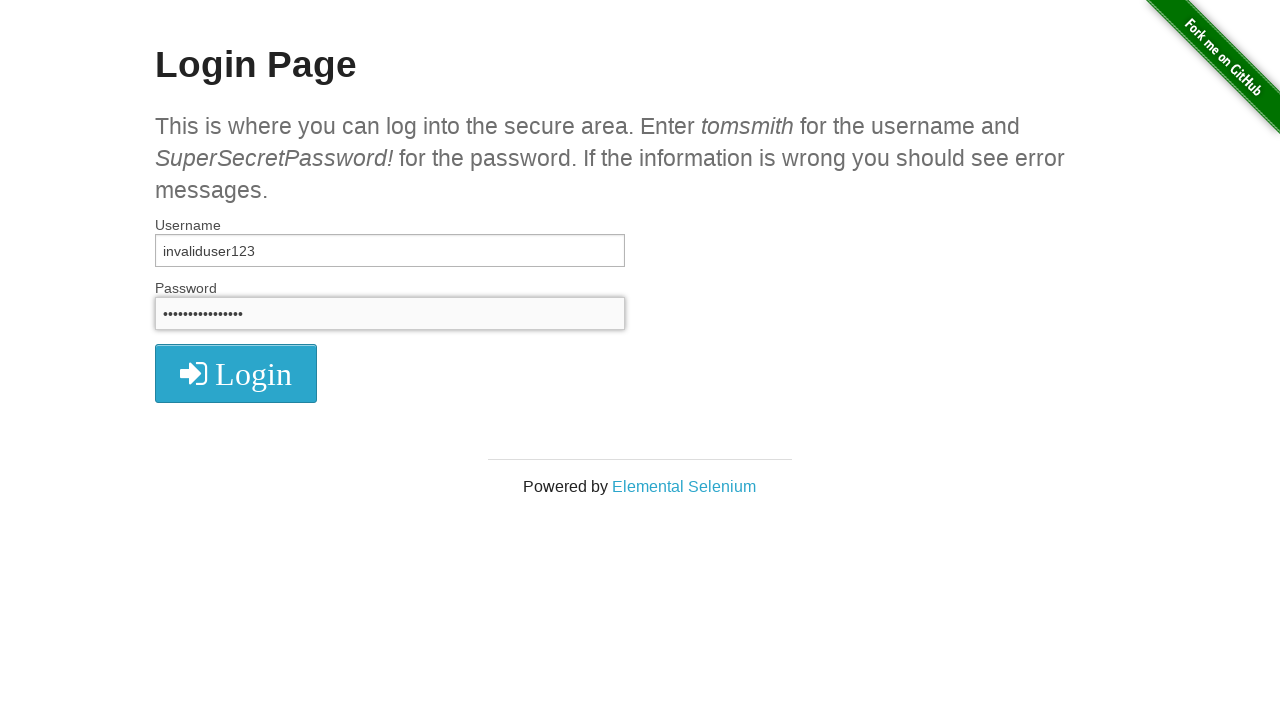

Clicked the login button to submit invalid credentials at (236, 373) on .radius
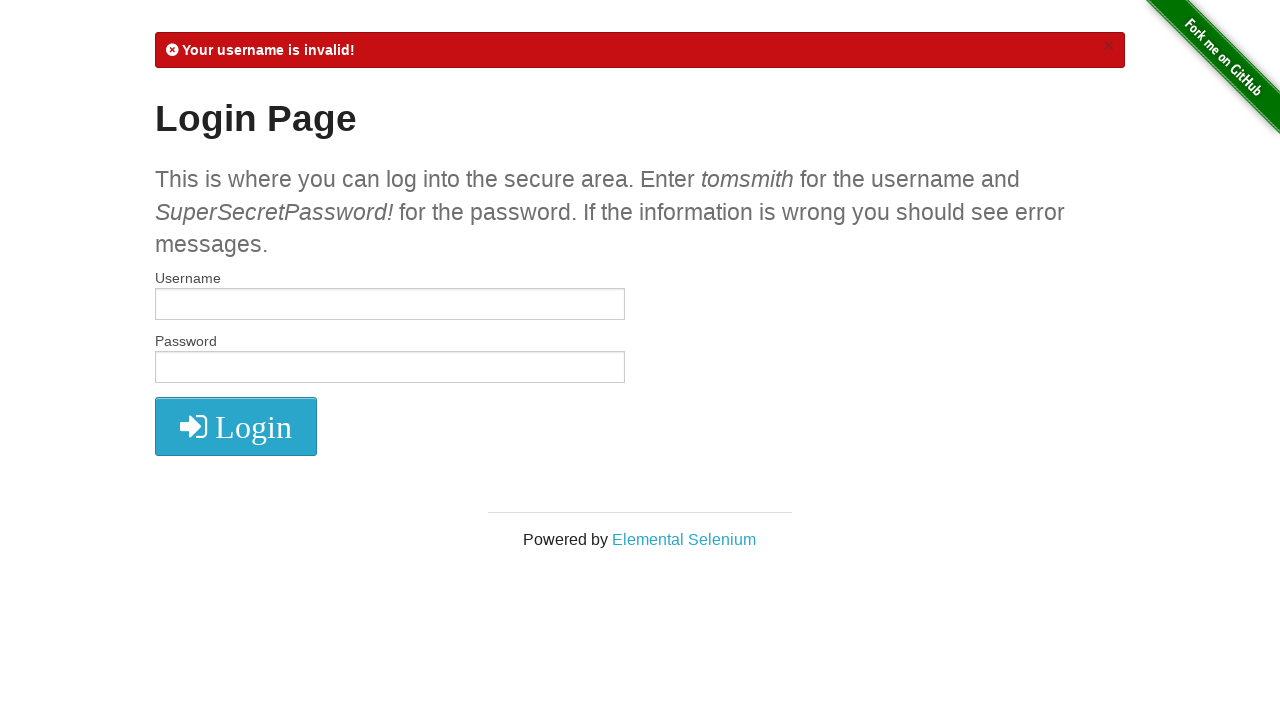

Error message appeared confirming invalid credentials
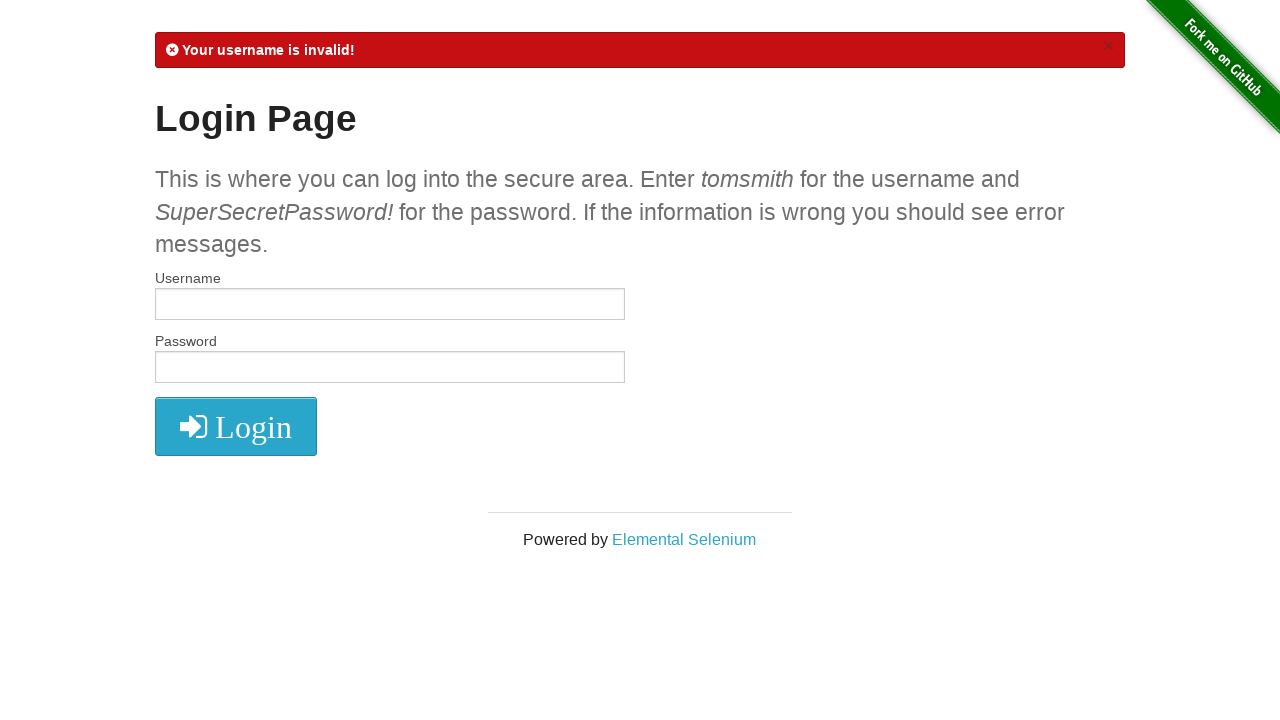

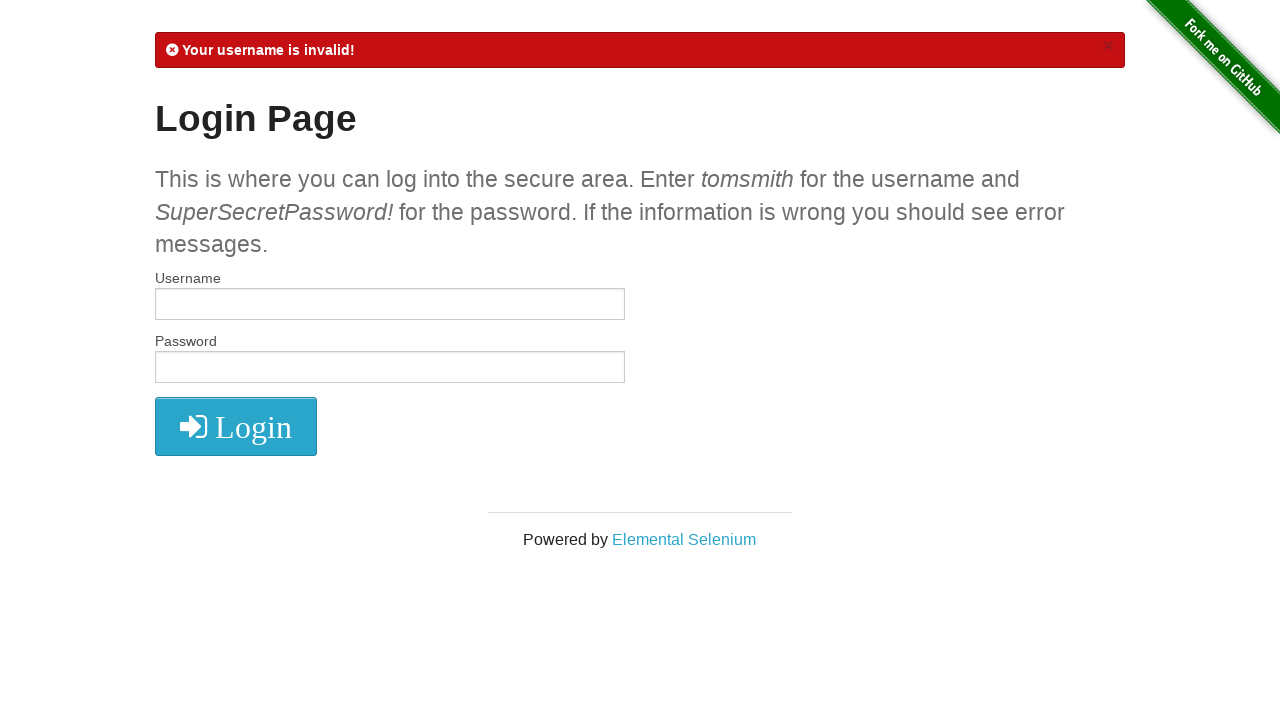